Tests right-click context menu functionality by right-clicking a button, selecting "Copy" from the context menu, and accepting the resulting alert

Starting URL: https://swisnl.github.io/jQuery-contextMenu/demo.html

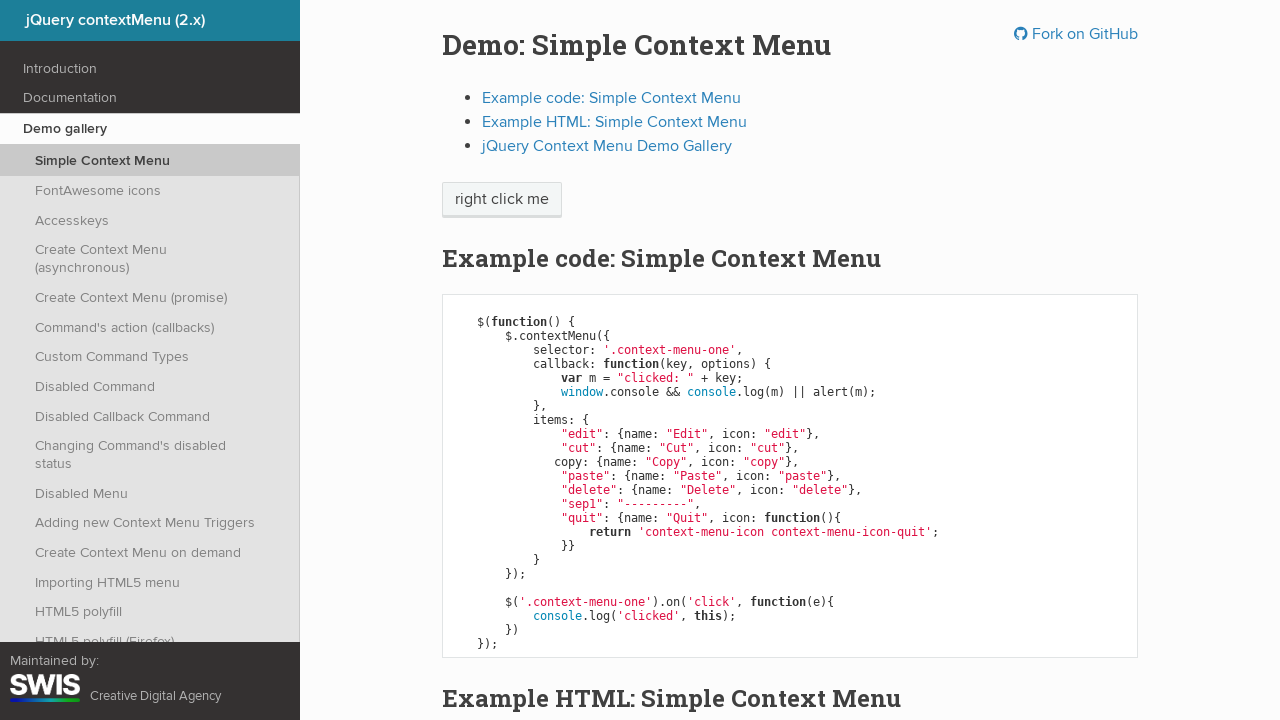

Located the context menu button element
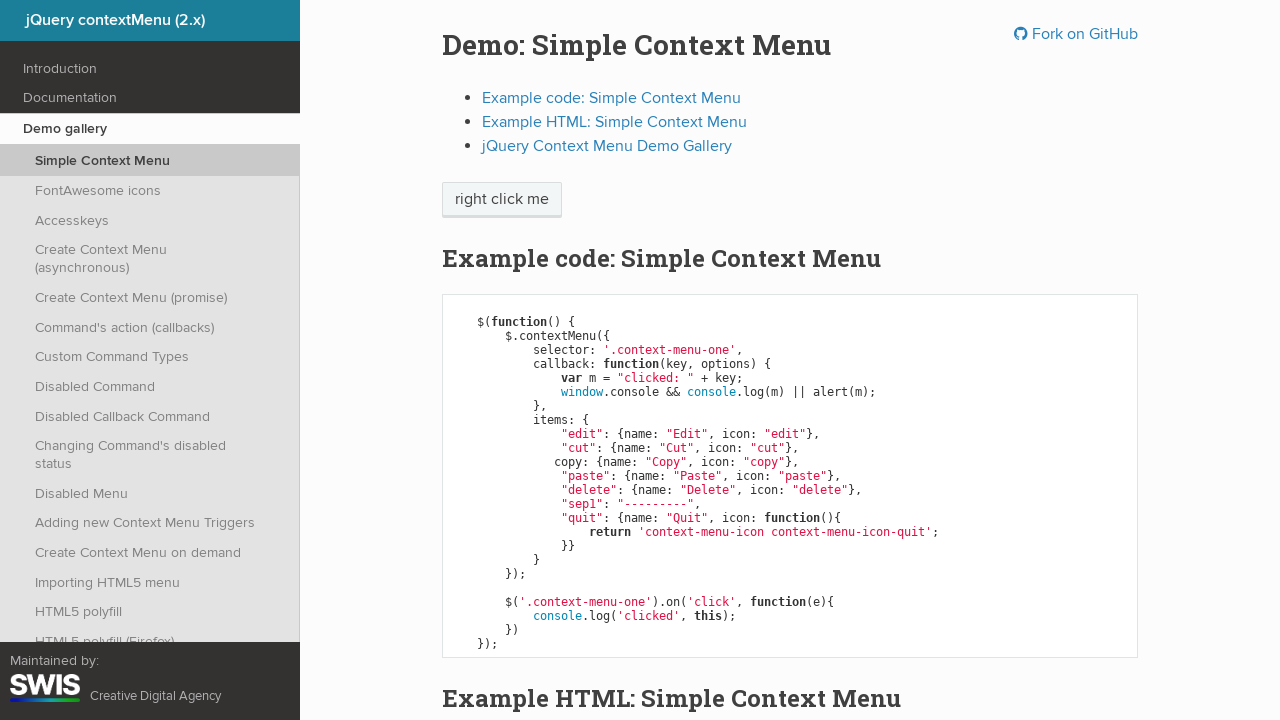

Right-clicked the button to open context menu at (502, 200) on xpath=//span[@class='context-menu-one btn btn-neutral']
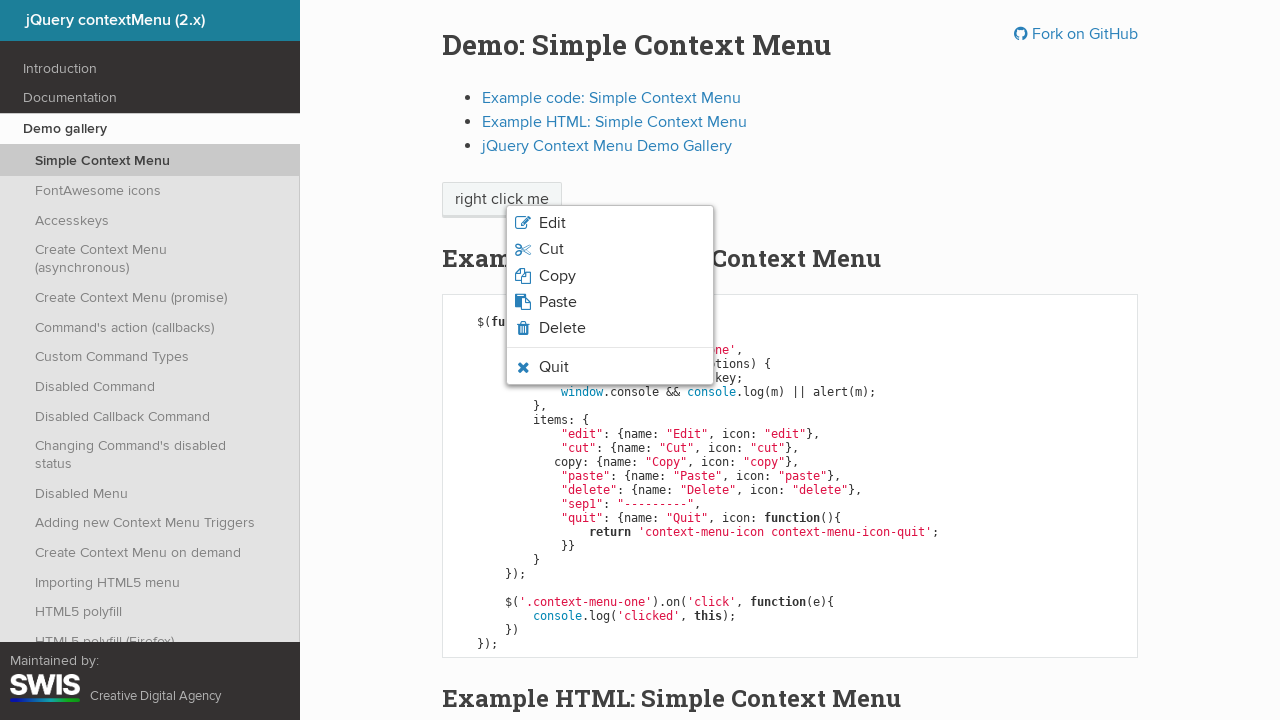

Clicked 'Copy' option from context menu at (557, 276) on xpath=//span[normalize-space()='Copy']
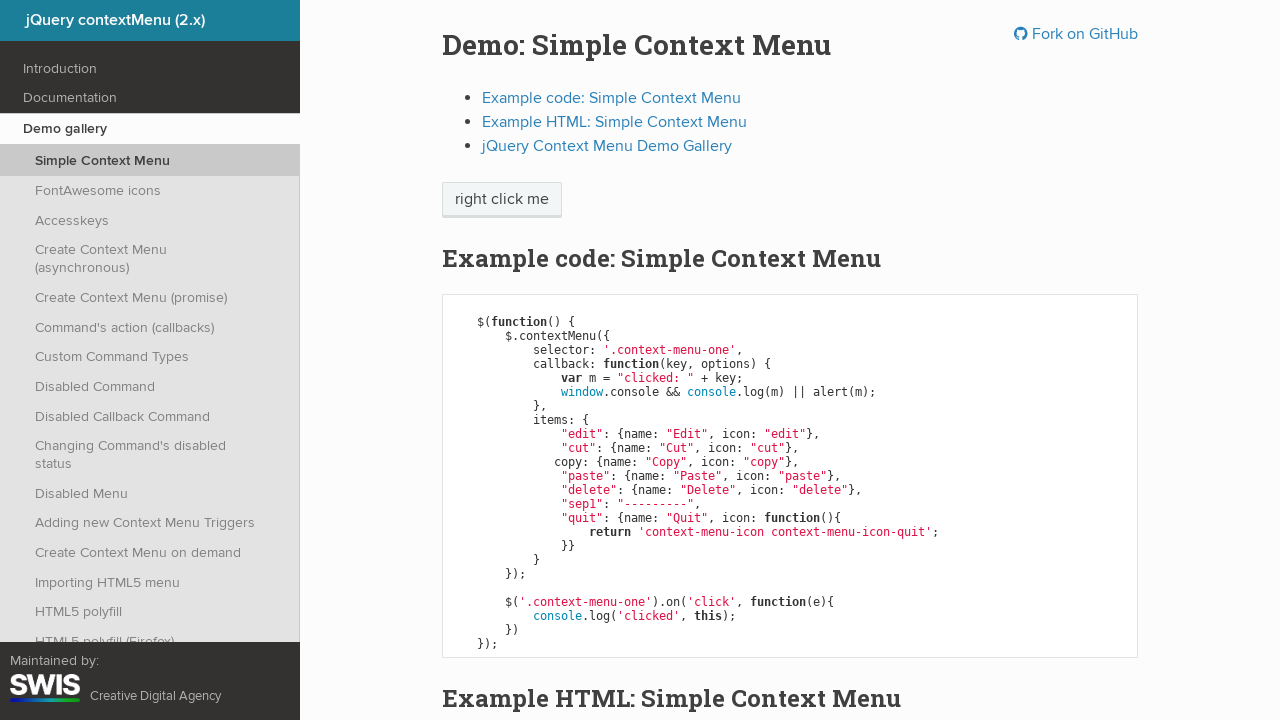

Alert dialog accepted
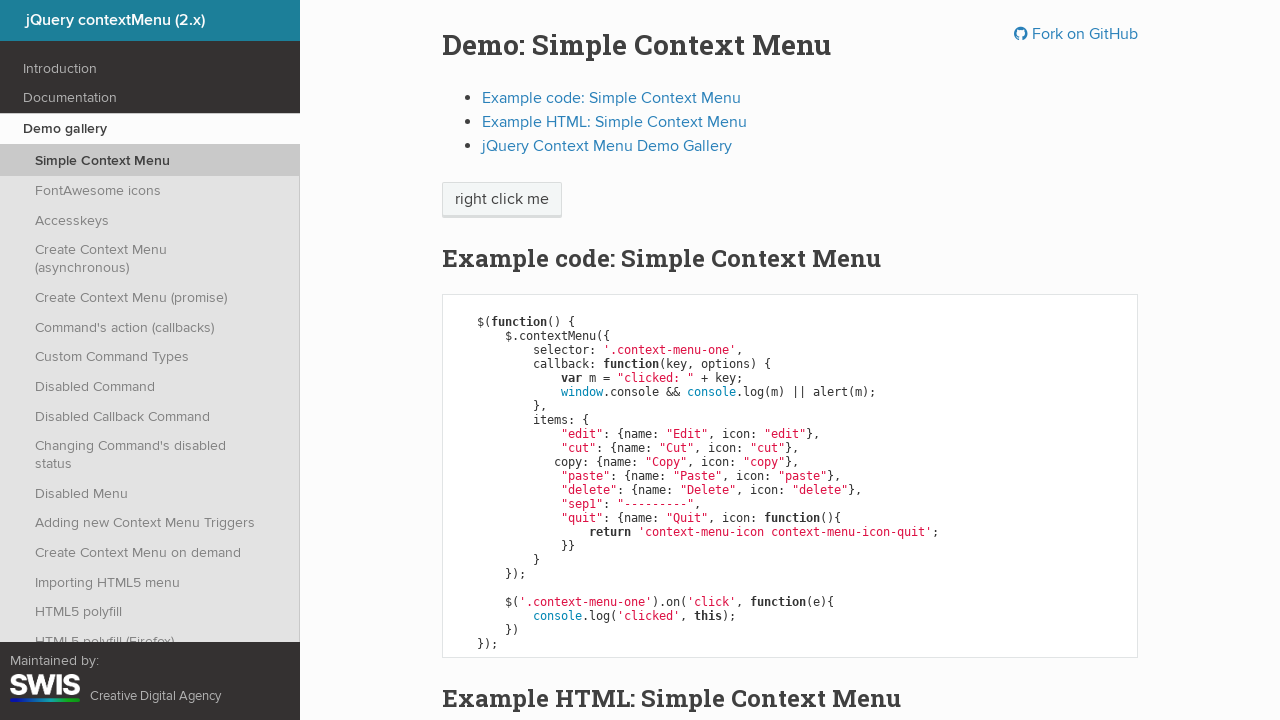

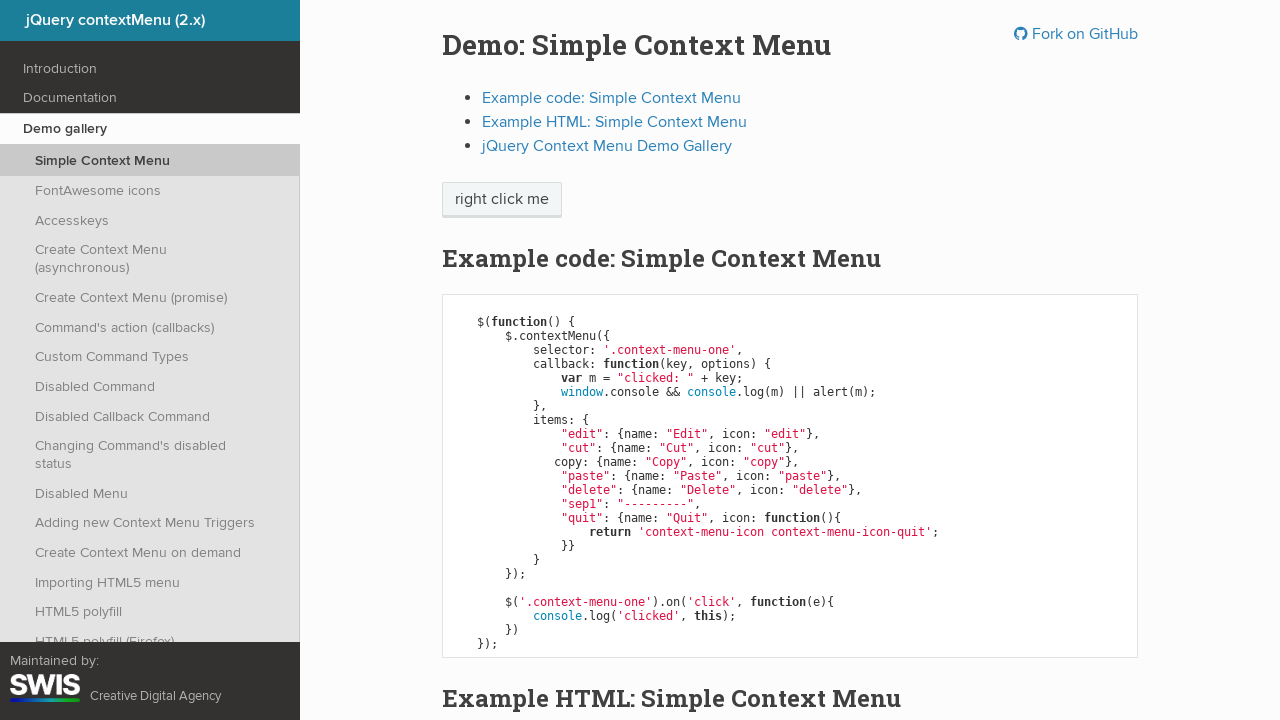